Navigates to Oracle JDK documentation downloads page, clicks on a documentation zip file link, then uses JavaScript to click the download button

Starting URL: https://www.oracle.com/java/technologies/javase-jdk23-doc-downloads.html

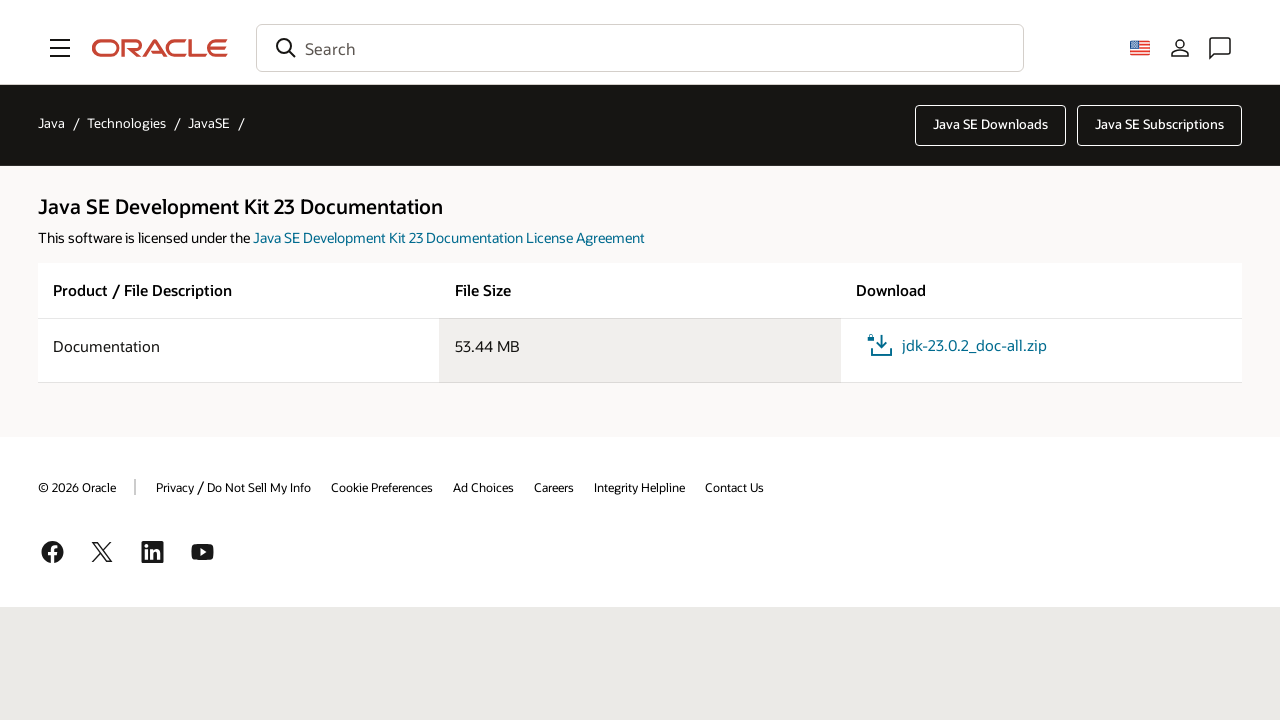

Clicked on documentation zip file link 'jdk-23.0.2_doc-all.zip' at (955, 346) on a:text('jdk-23.0.2_doc-all.zip')
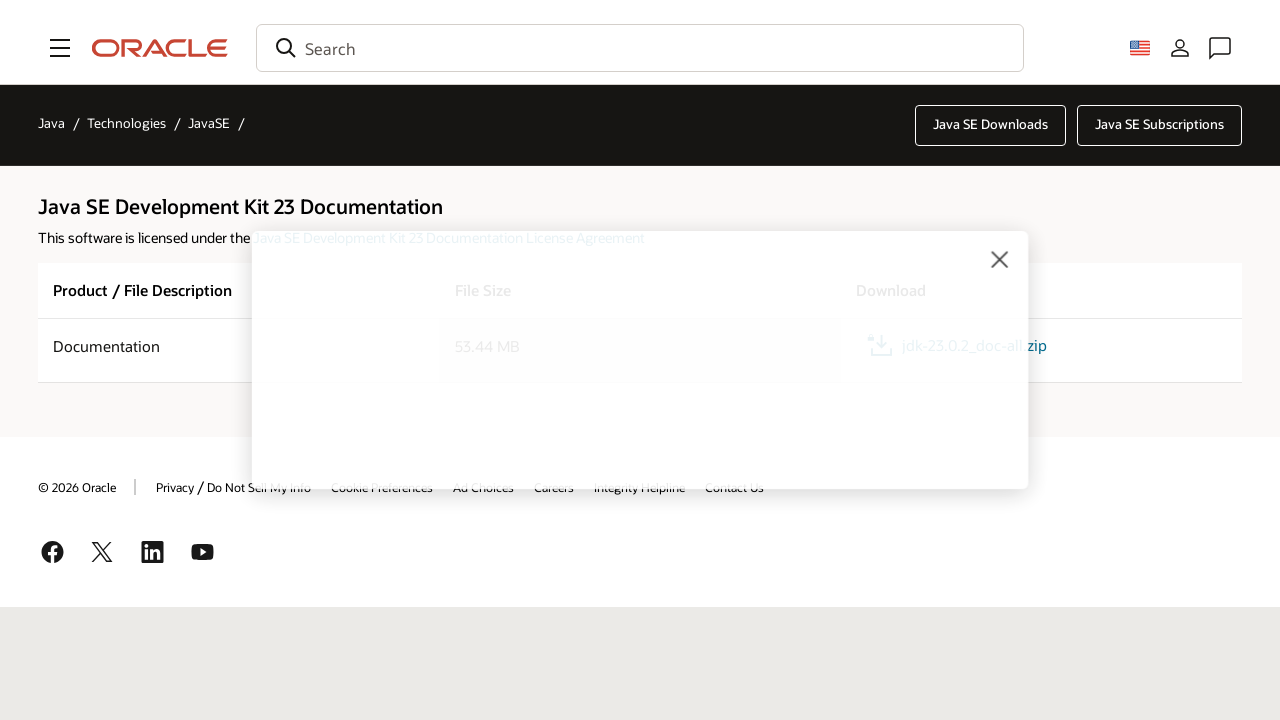

Located download link element 'Download jdk-23.0.2_doc-all.zip'
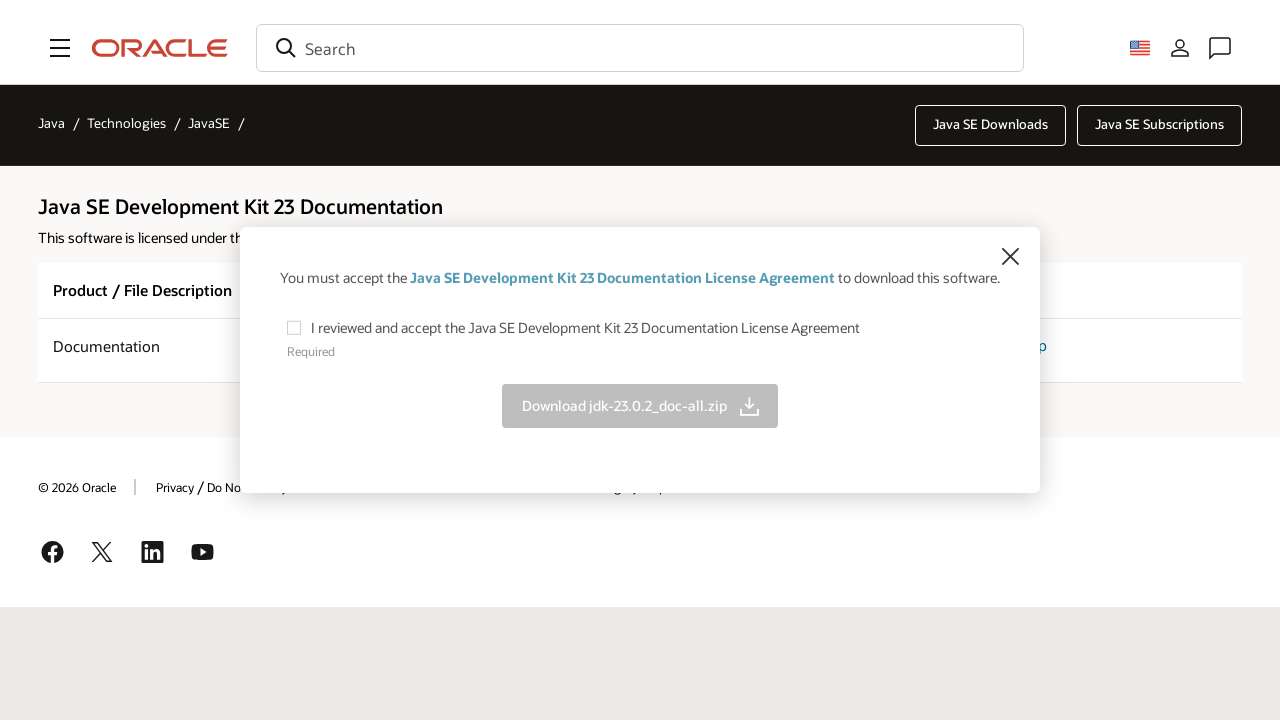

Used JavaScript to click the download button
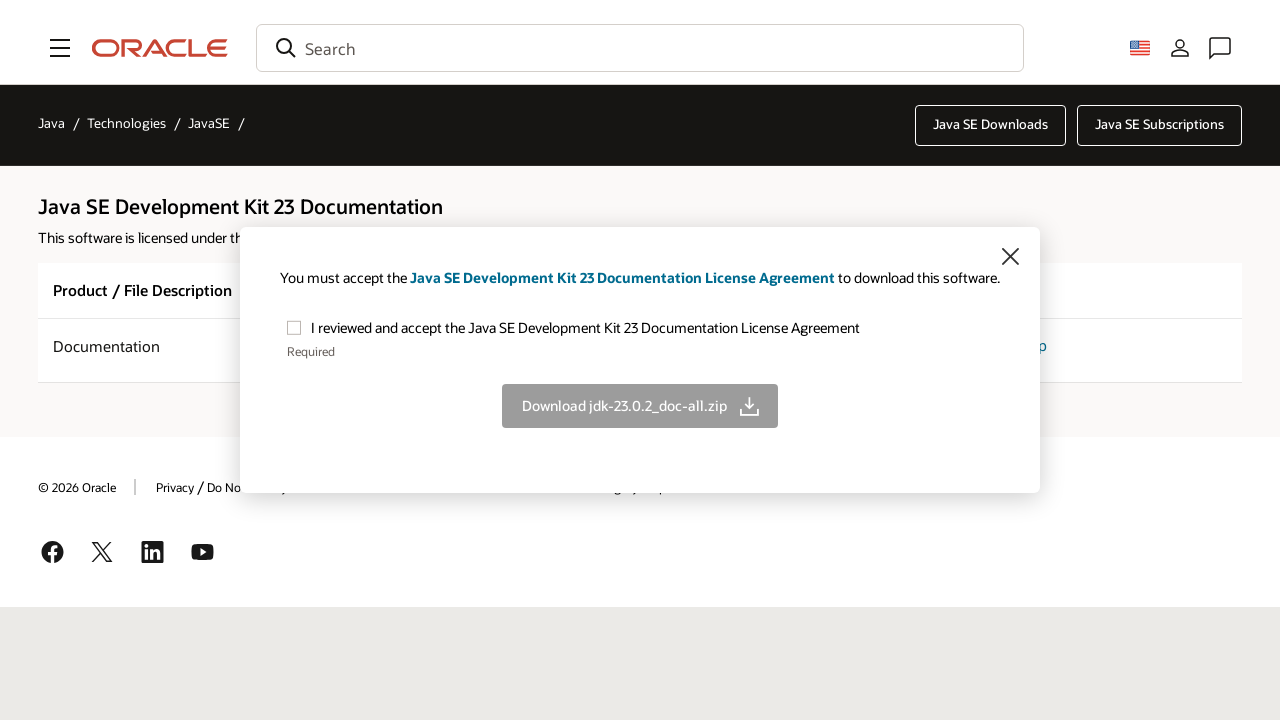

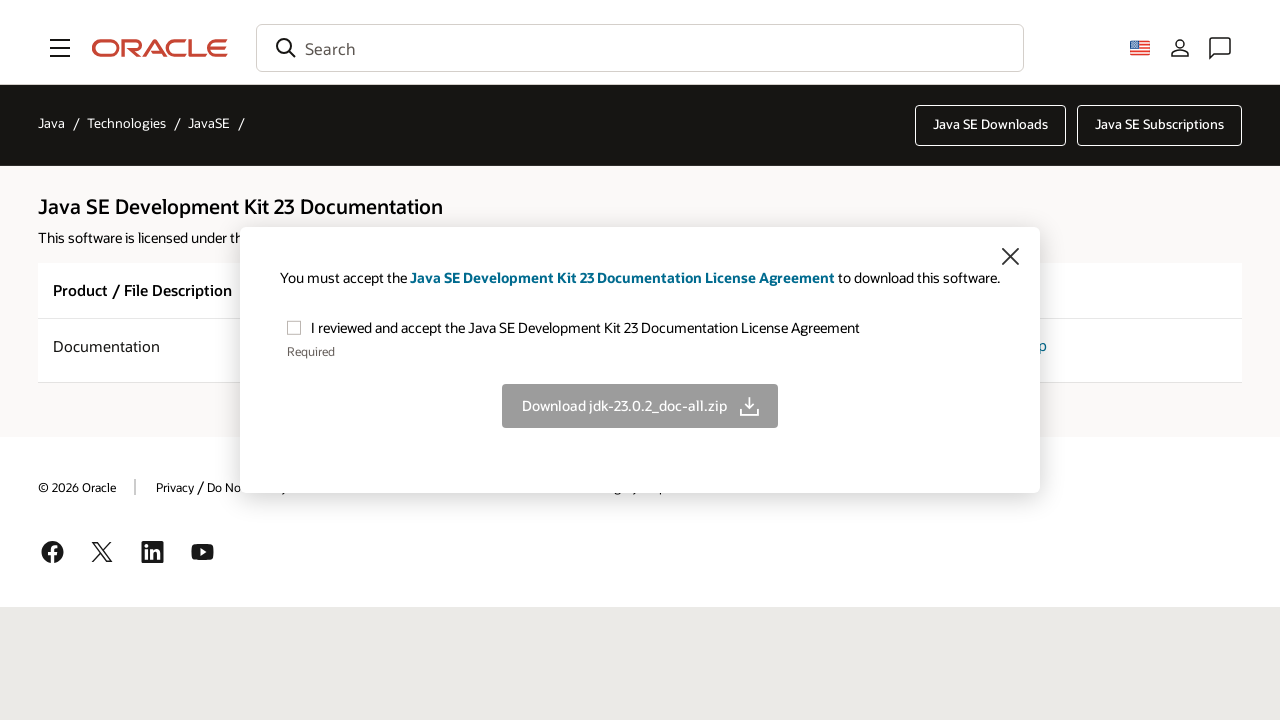